Tests table sorting functionality and searches for a specific item ("Rice") across paginated results, retrieving its price

Starting URL: https://rahulshettyacademy.com/seleniumPractise/#/offers

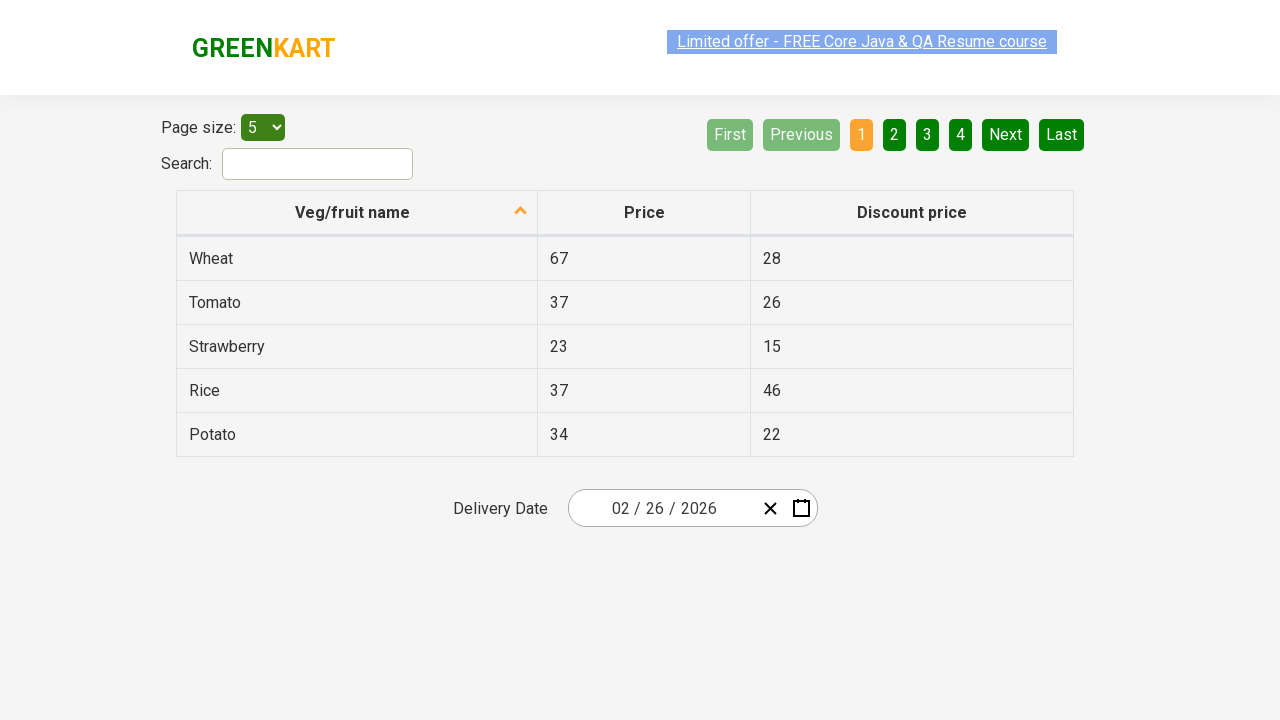

Clicked first column header to sort table at (357, 213) on xpath=//tr//th[1]
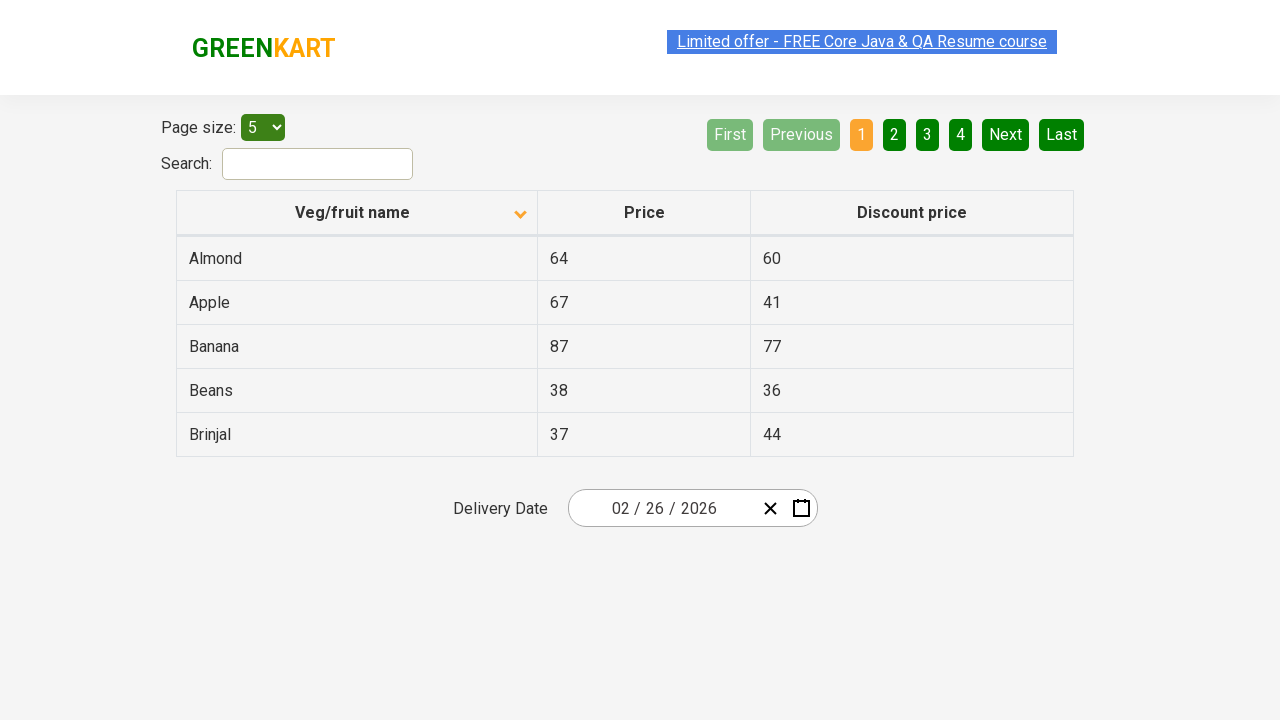

Retrieved all items in first column
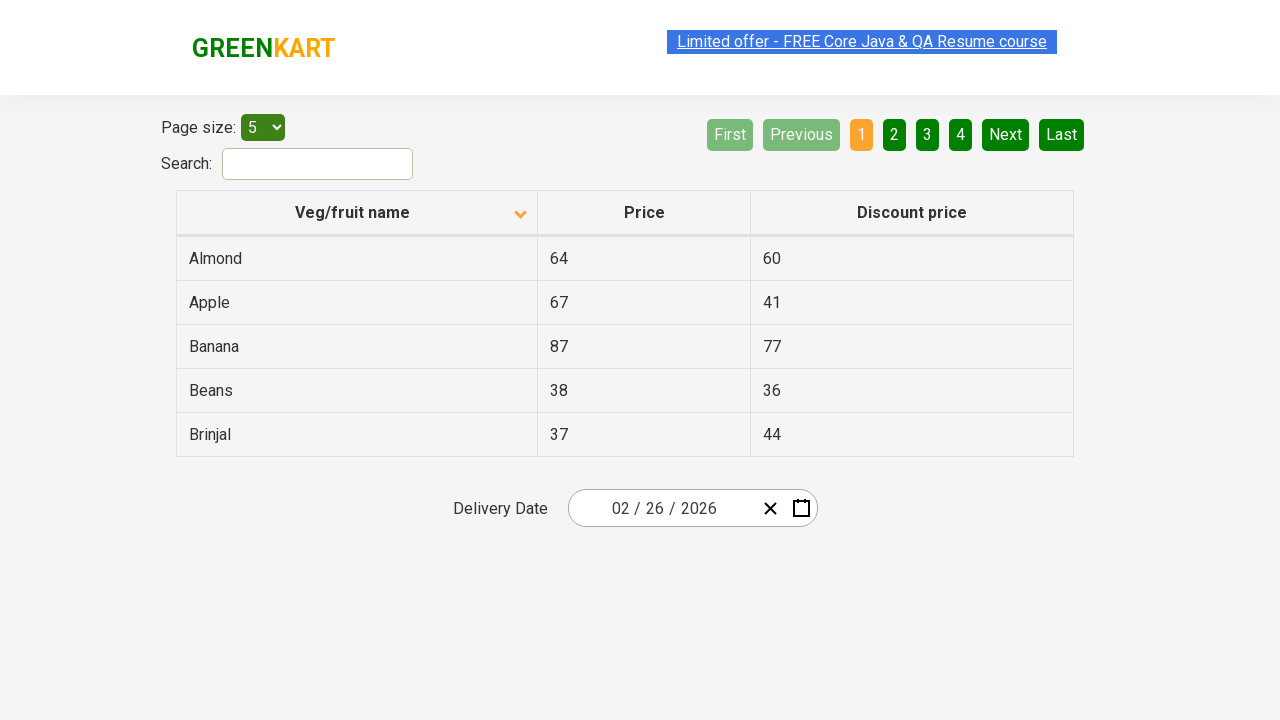

Extracted text content from all column items
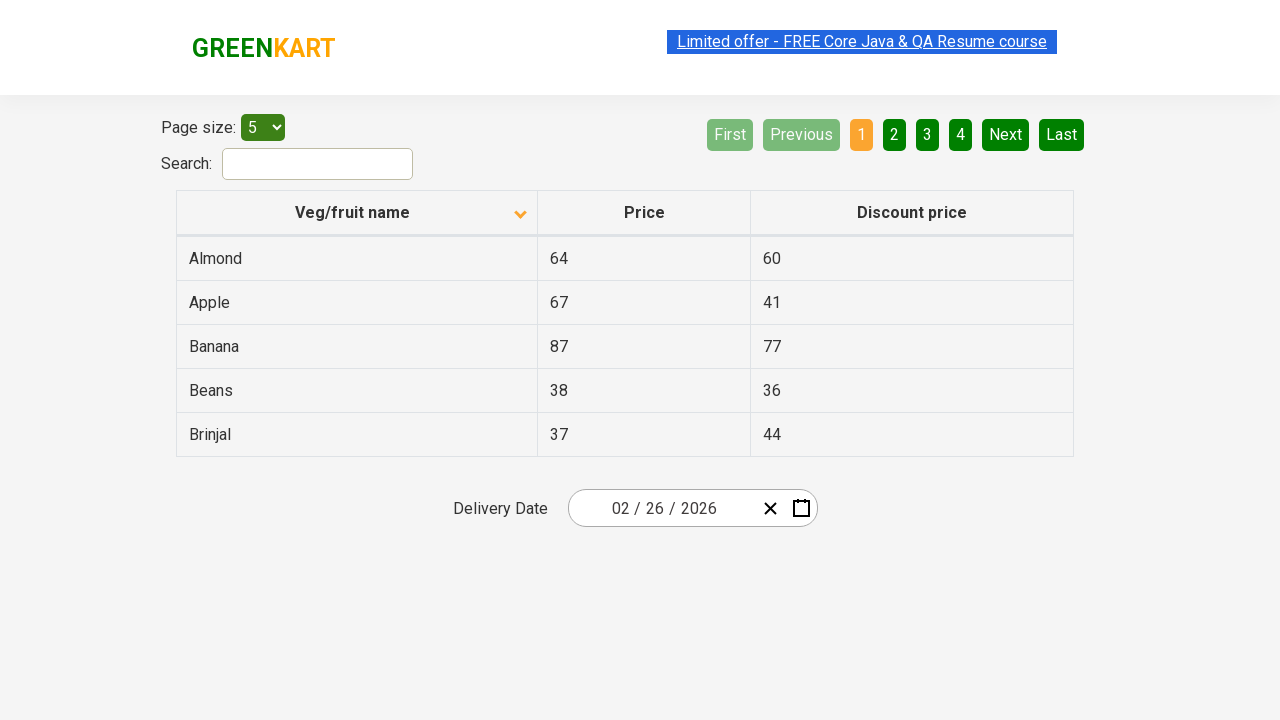

Verified table is sorted alphabetically
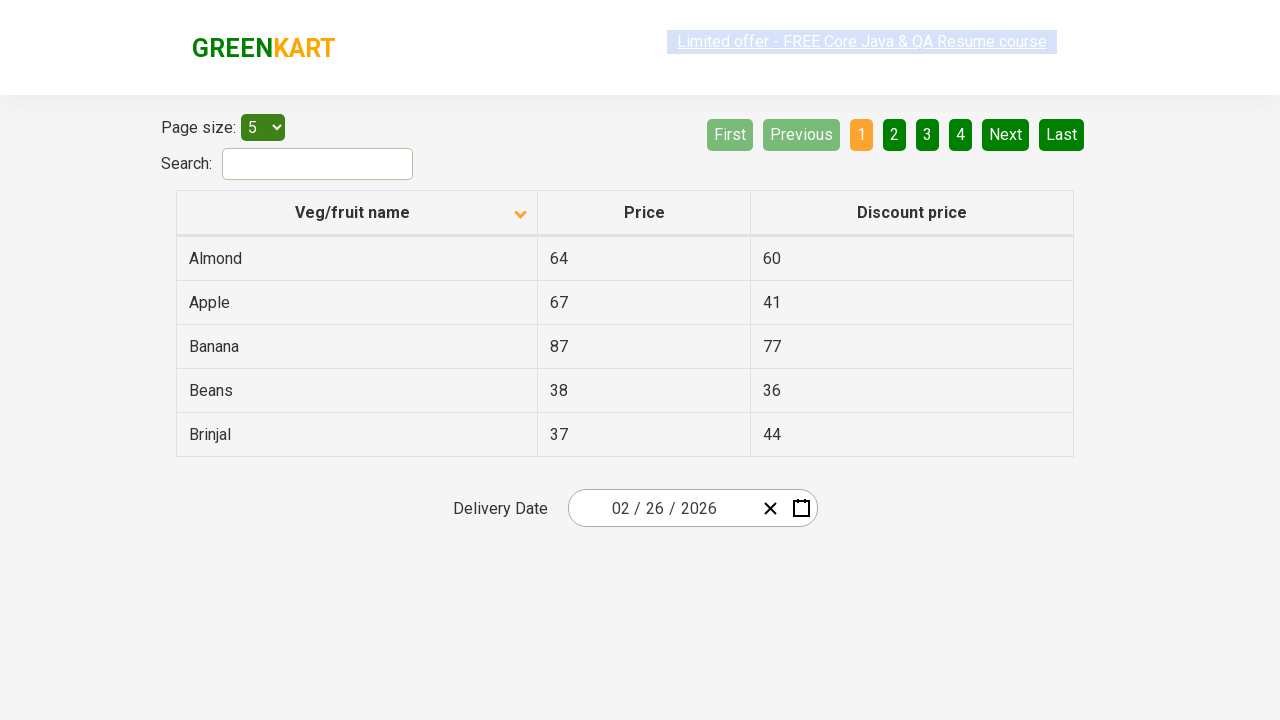

Retrieved all rows from current page
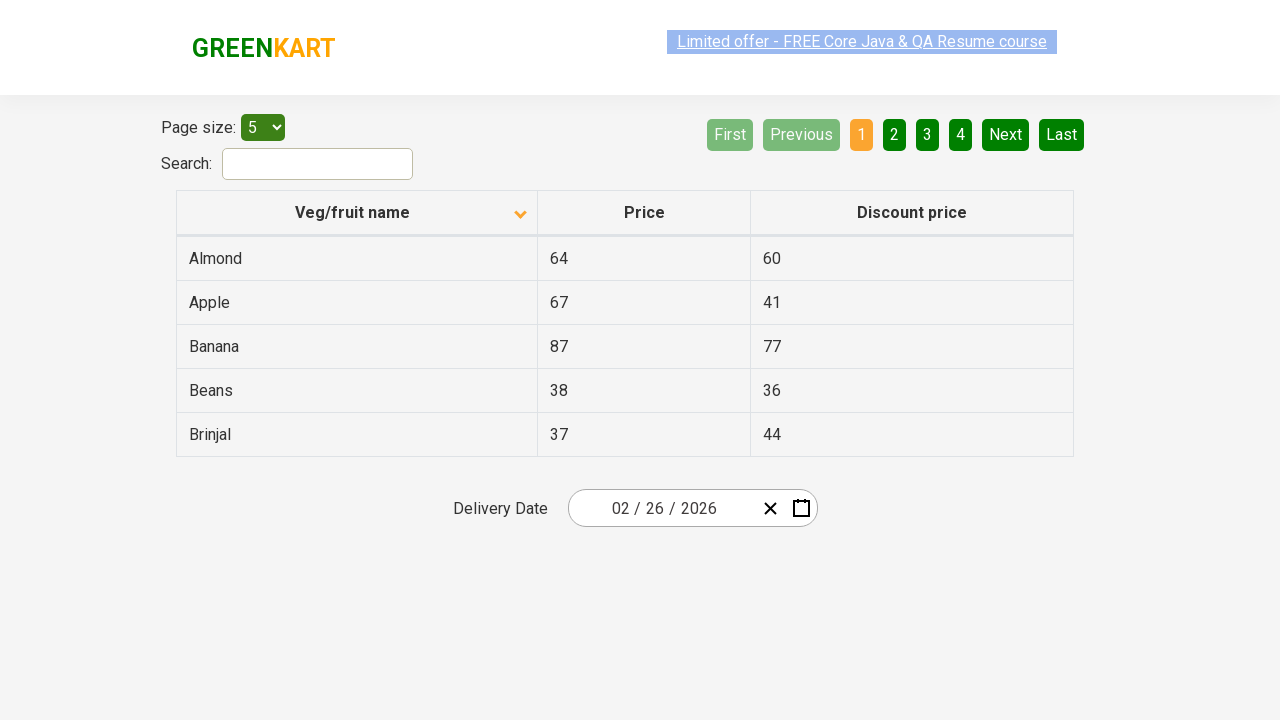

Clicked Next button to navigate to next page at (1006, 134) on [aria-label='Next']
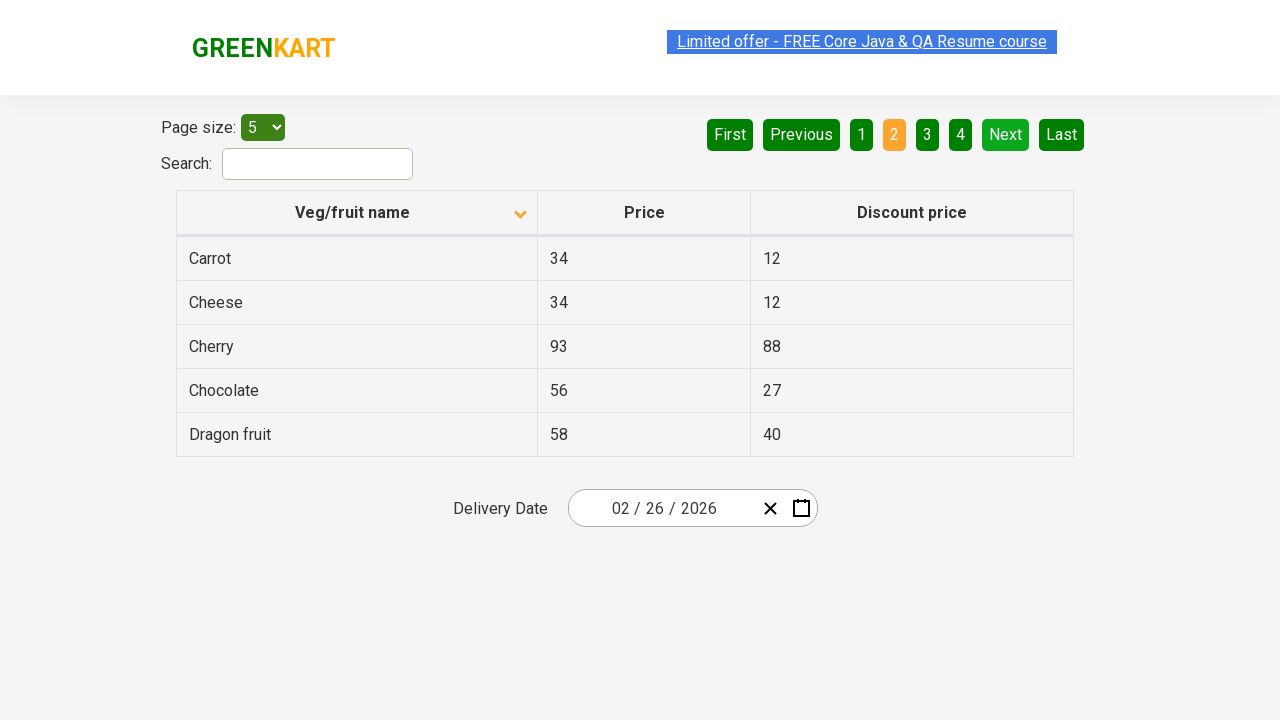

Retrieved all rows from current page
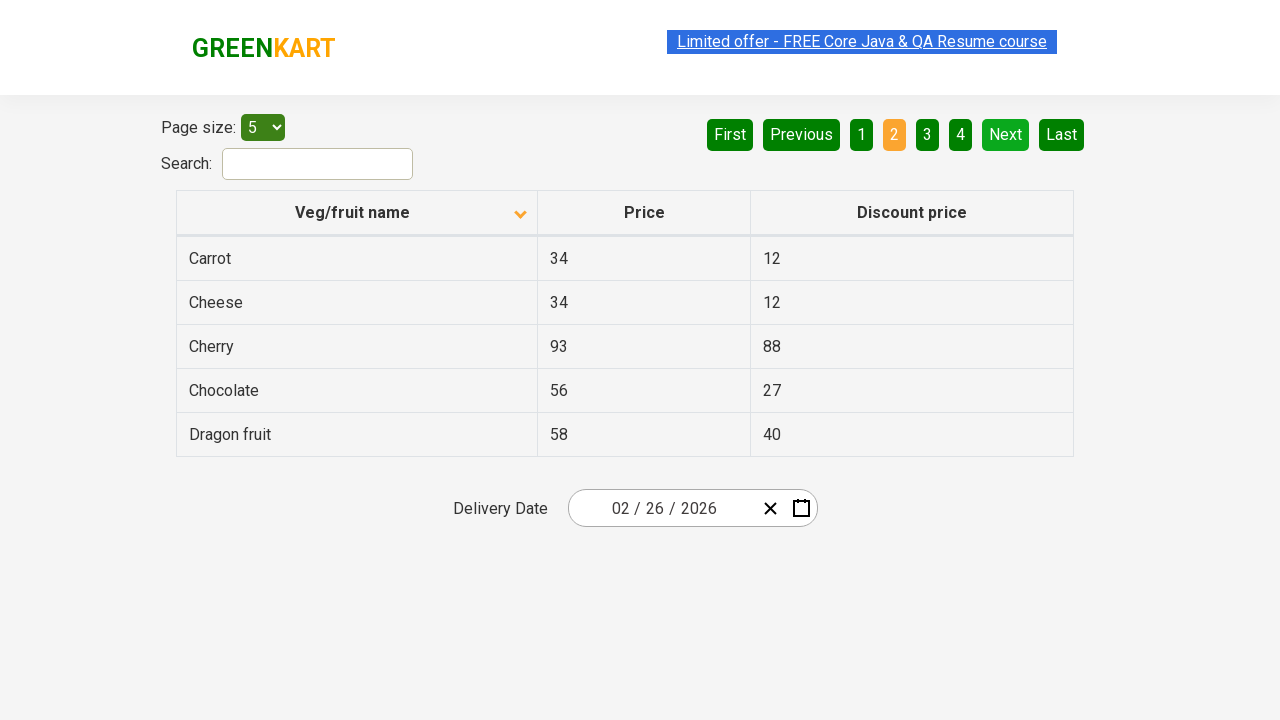

Clicked Next button to navigate to next page at (1006, 134) on [aria-label='Next']
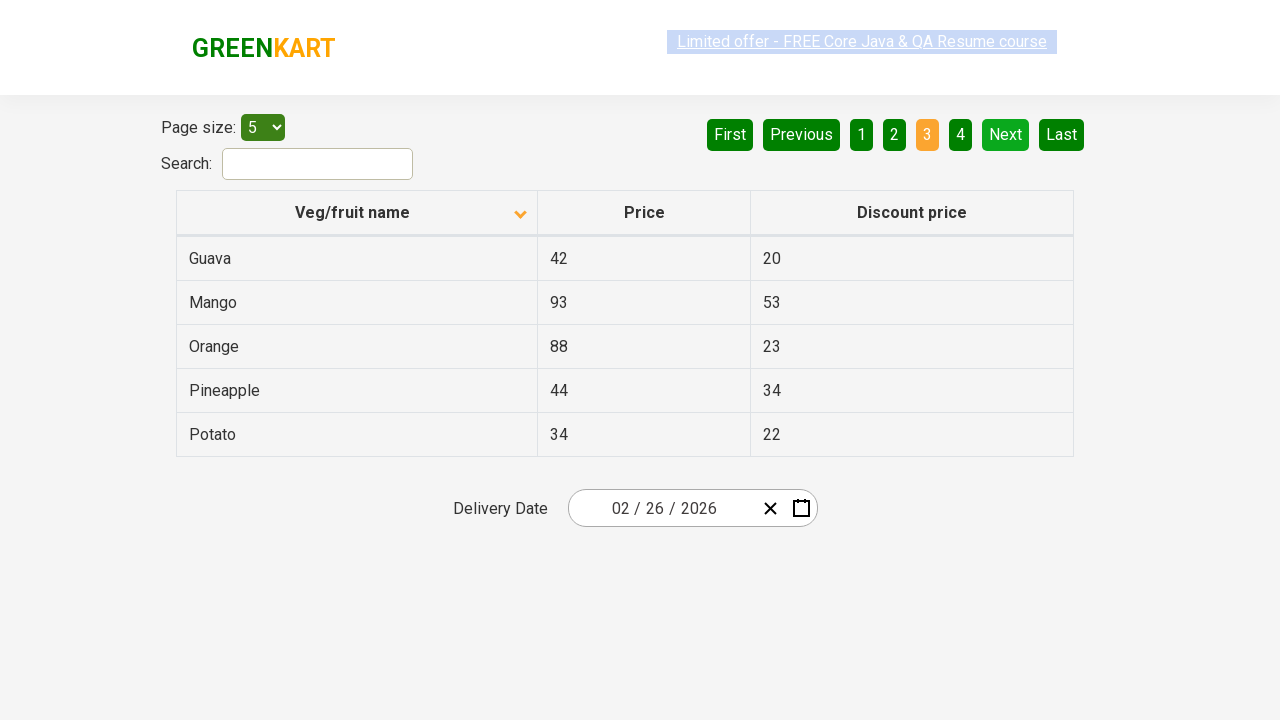

Retrieved all rows from current page
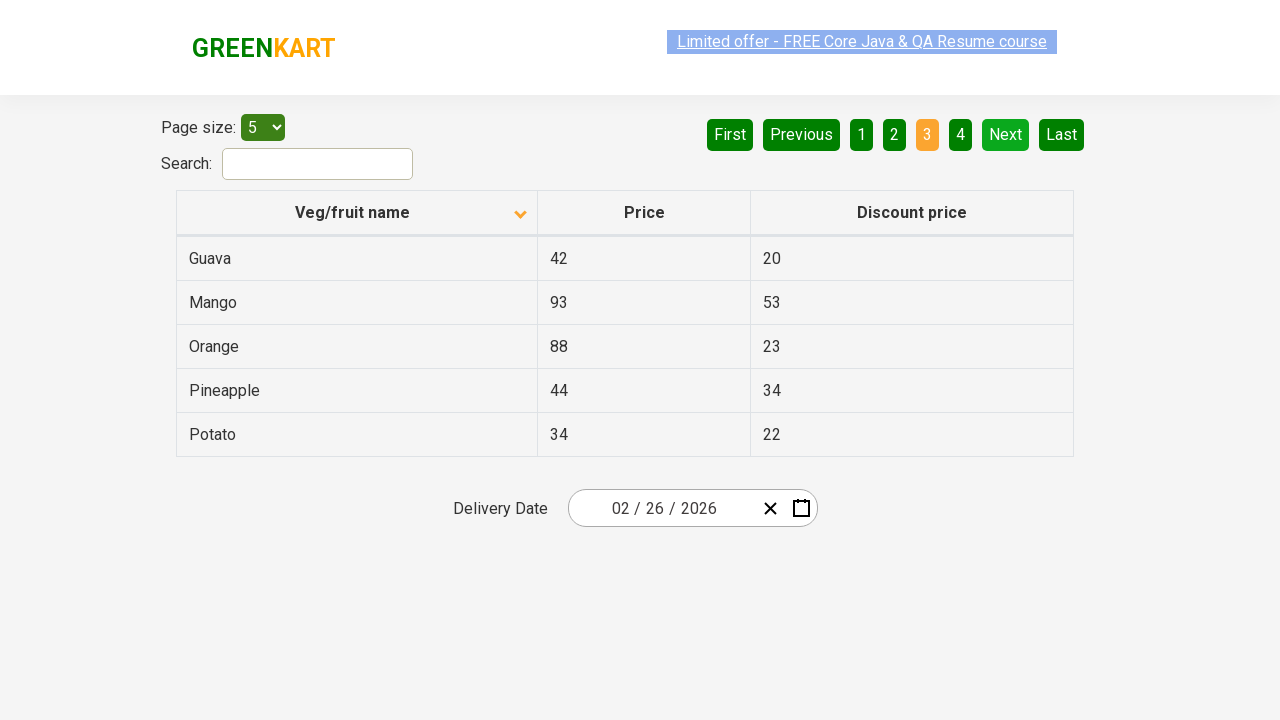

Clicked Next button to navigate to next page at (1006, 134) on [aria-label='Next']
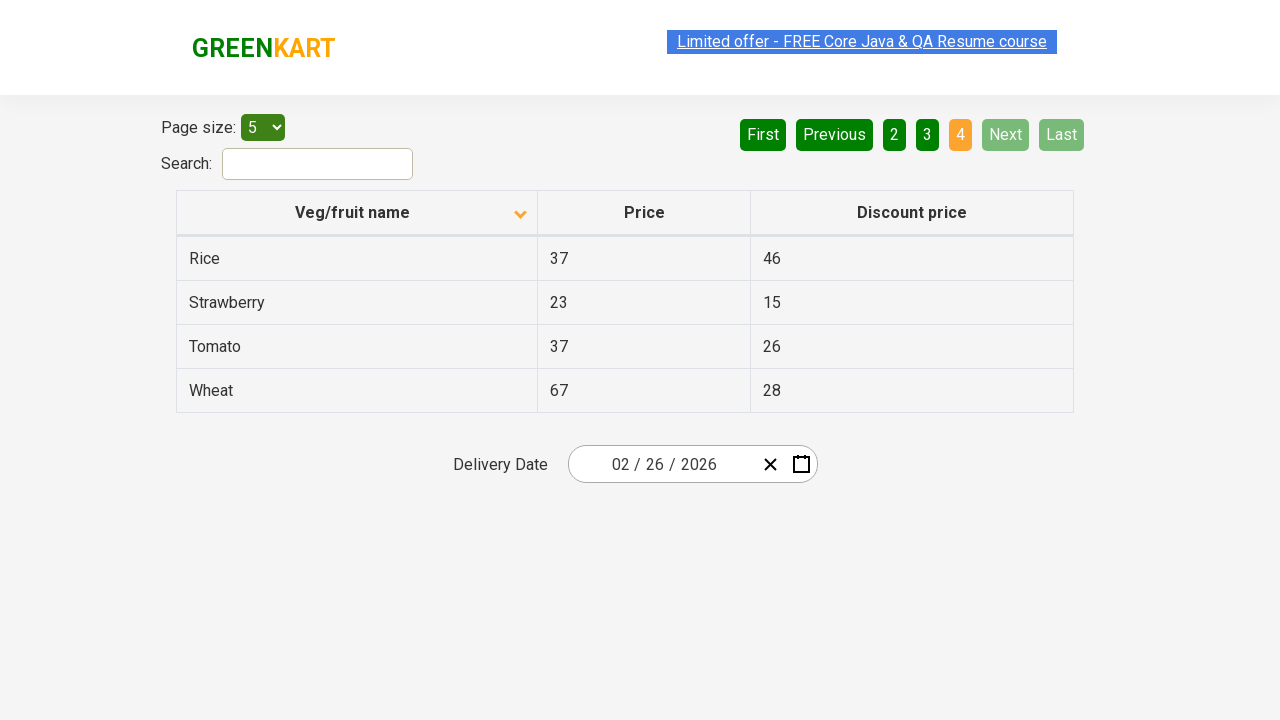

Retrieved all rows from current page
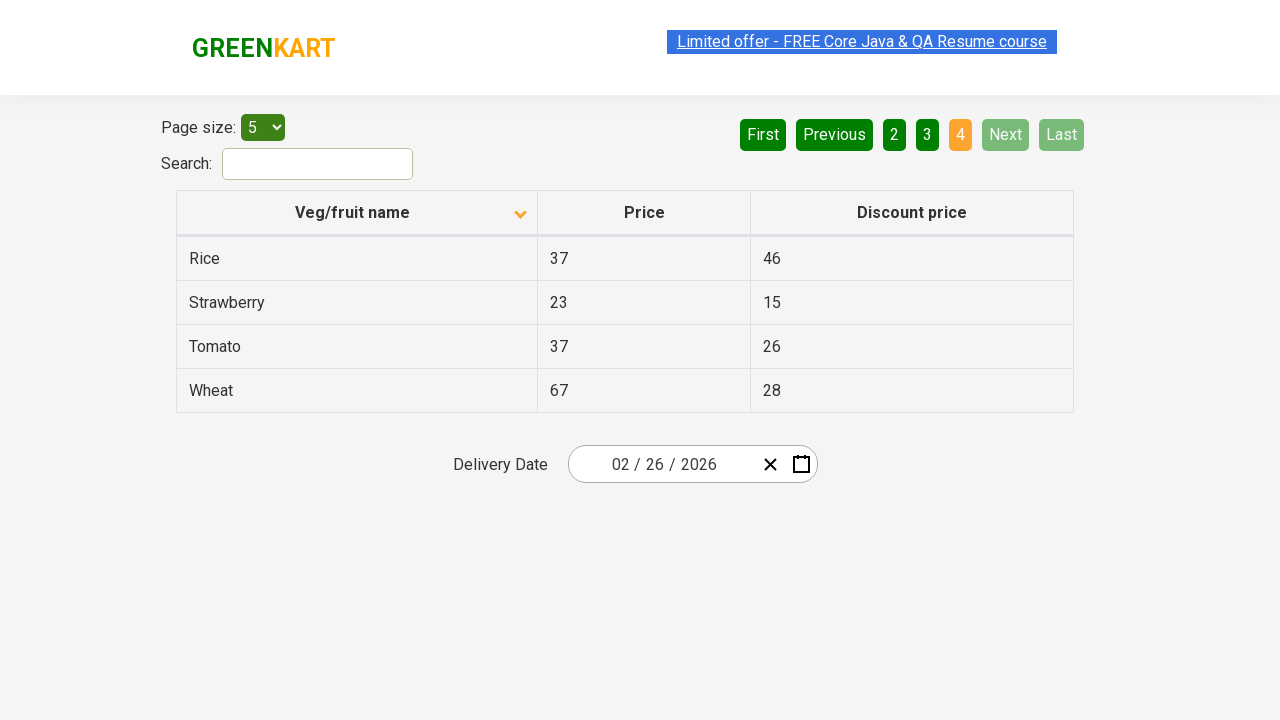

Found 'Rice' item and retrieved its price
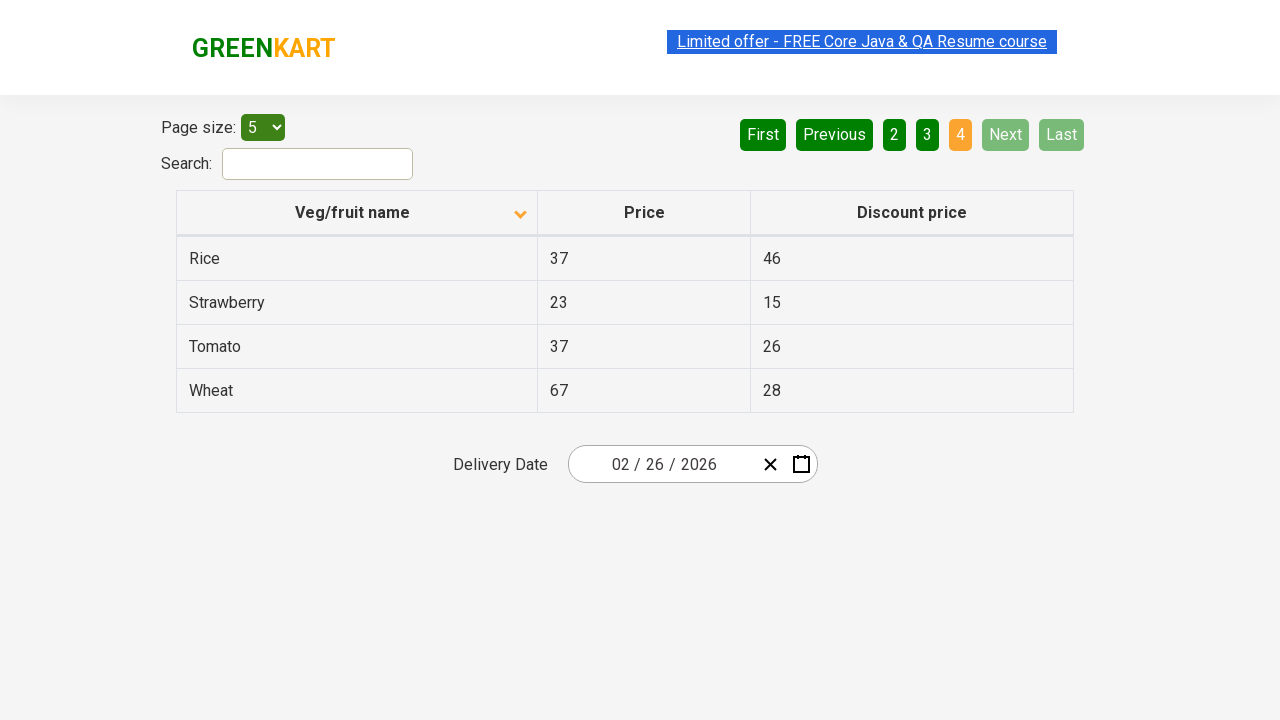

Printed Rice price: 37
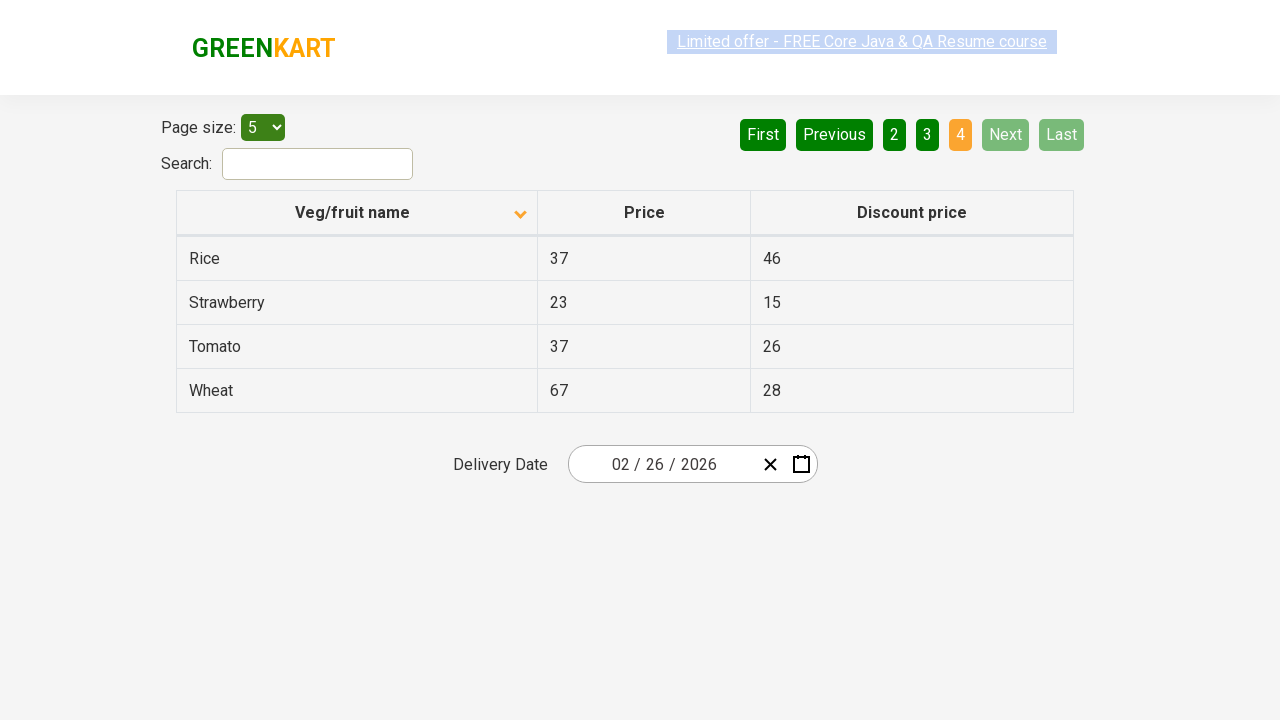

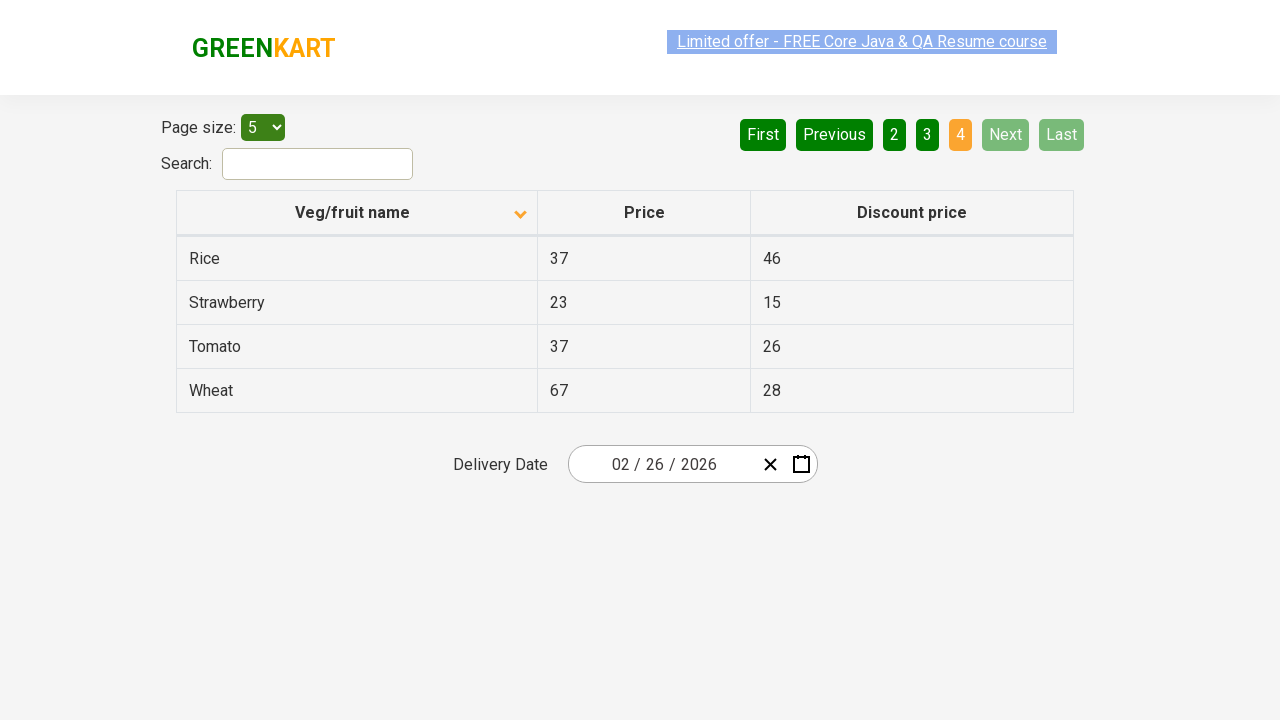